Navigates to Internshala job listings page, handles any popup, and scrolls through the page to load all job listings

Starting URL: https://internshala.com/jobs/web-development-jobs

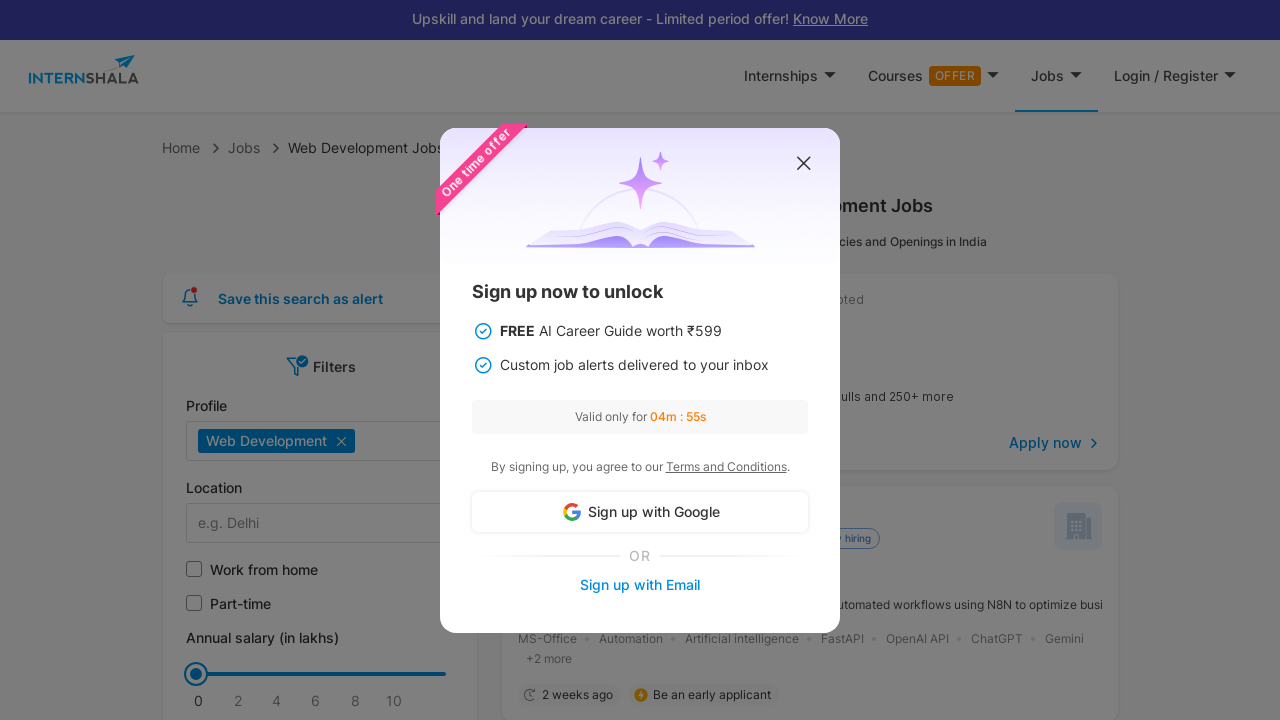

Waited for page to load (domcontentloaded state)
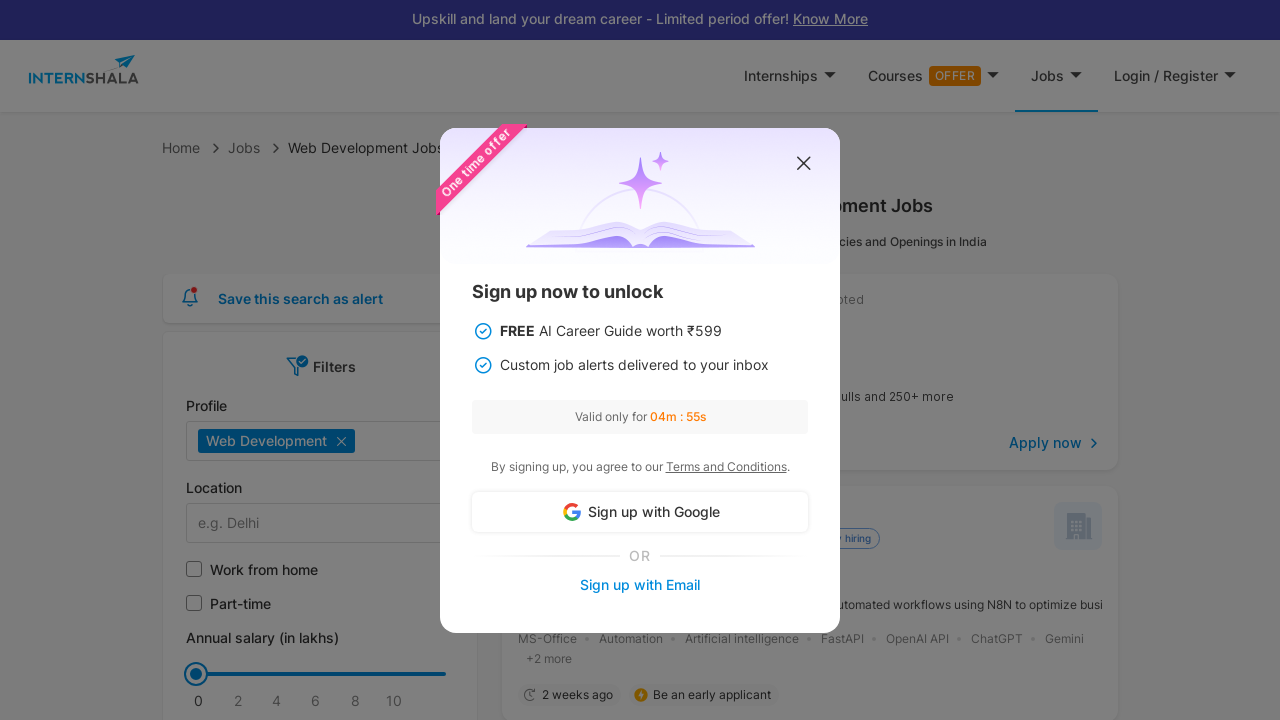

Closed popup modal at (804, 164) on #close_popup
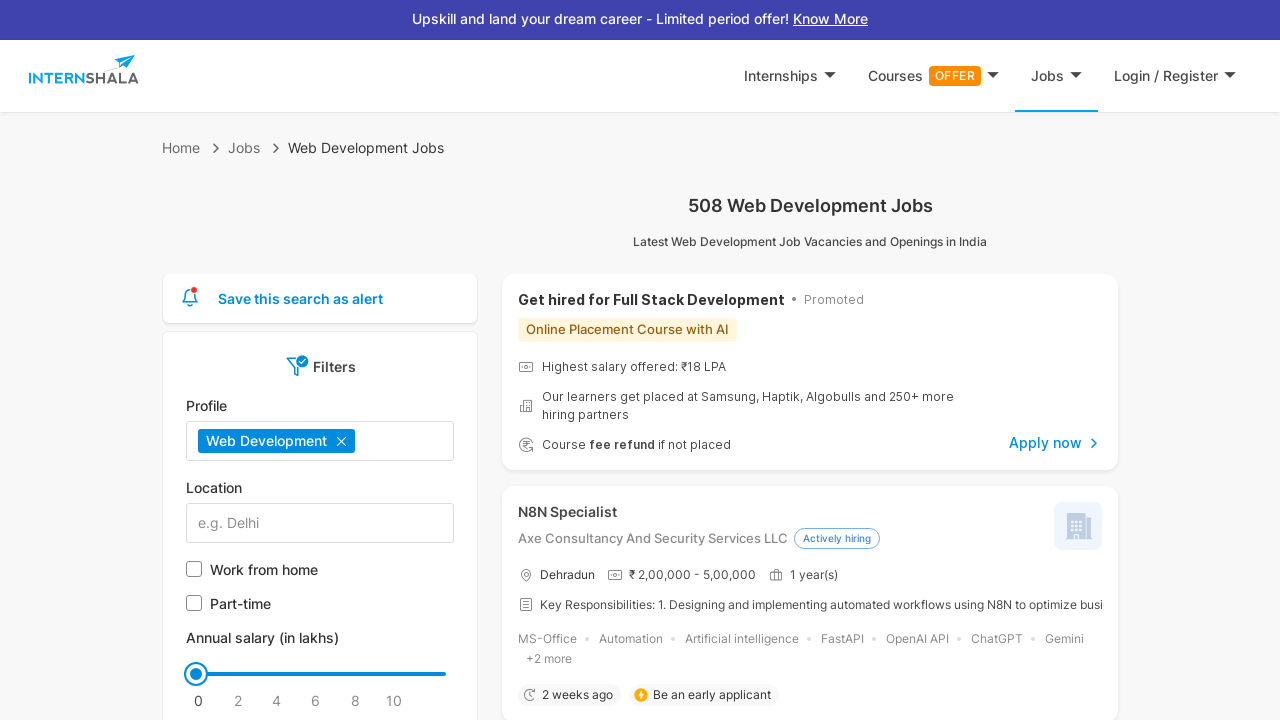

Waited for page to settle
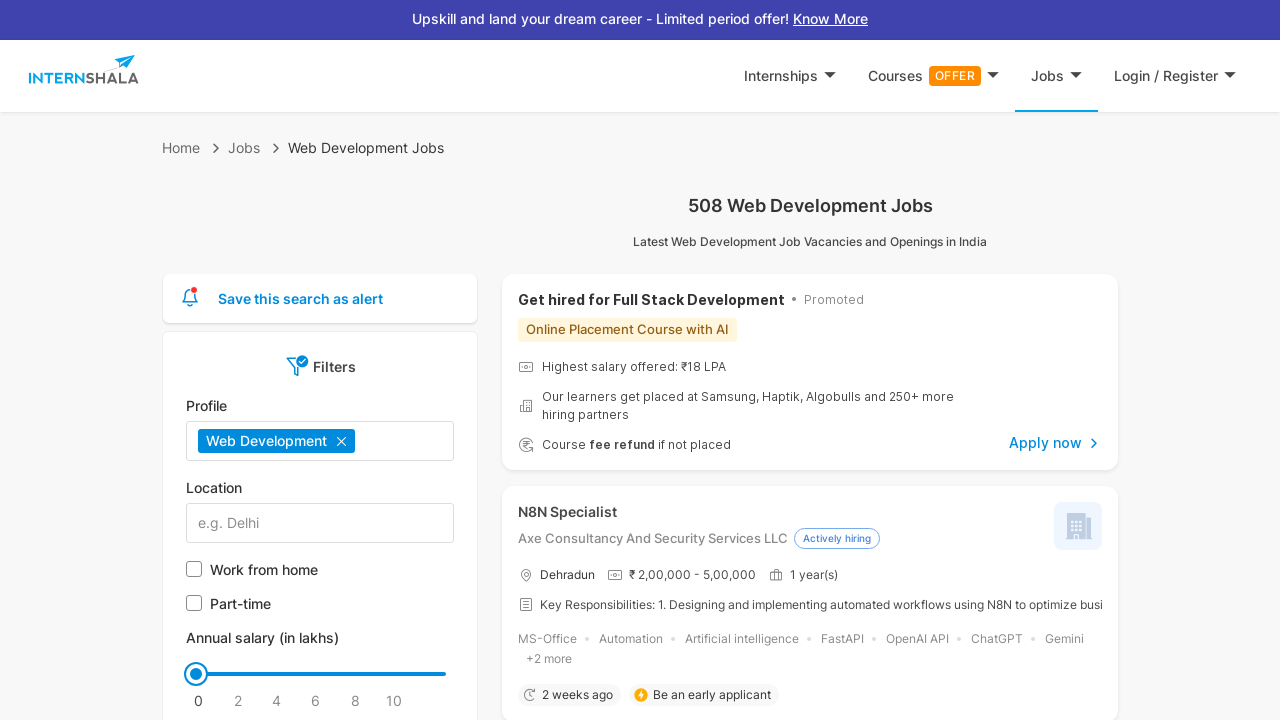

Scrolled to bottom of page to load more job listings
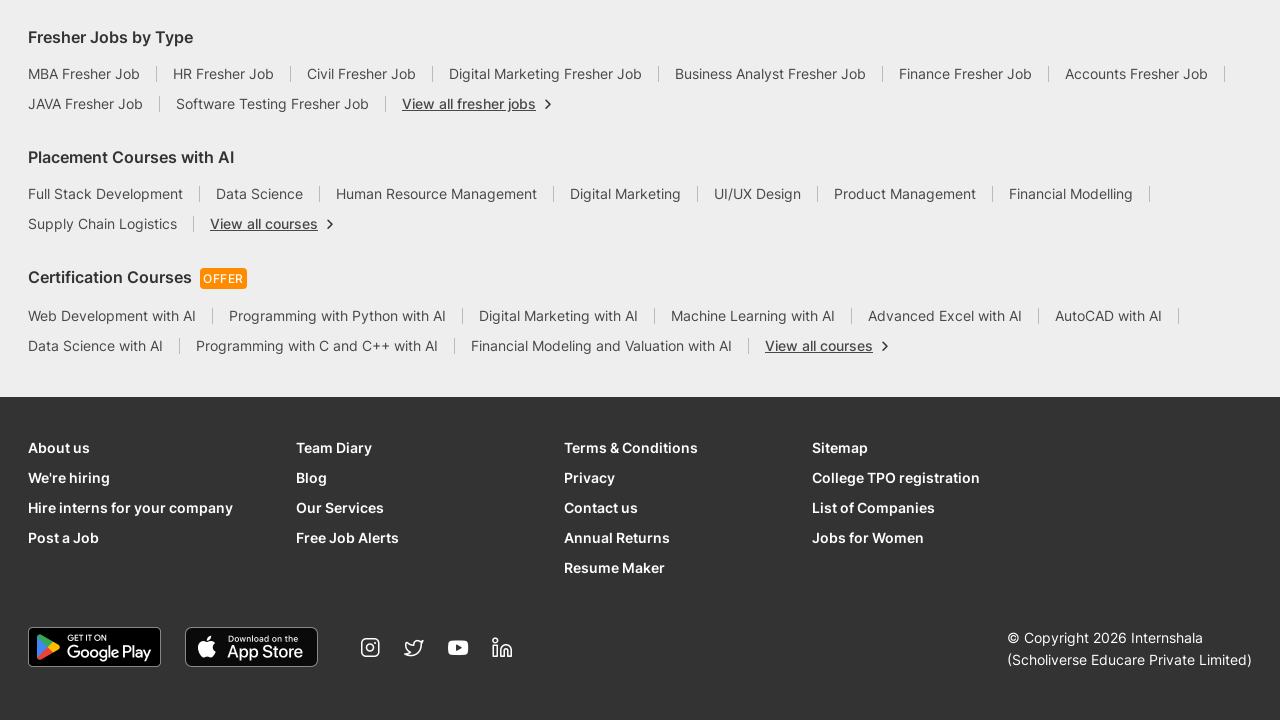

Scrolled to bottom of page to load more job listings
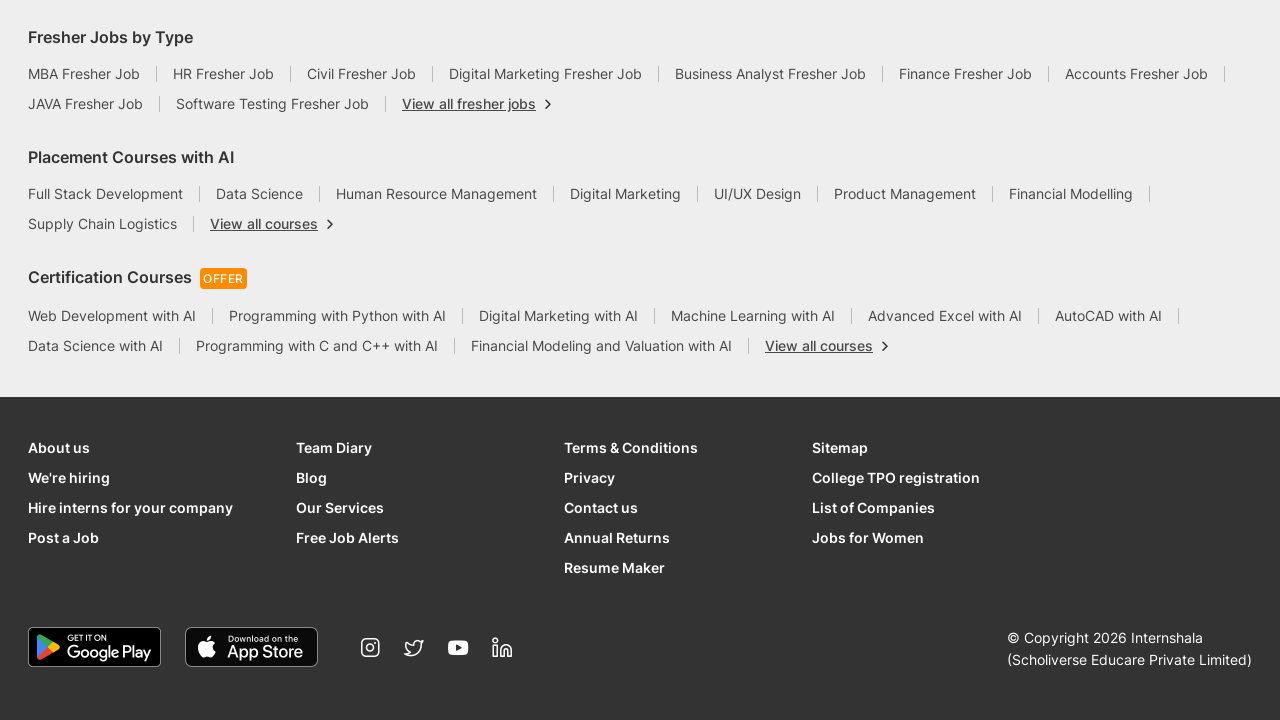

Verified job listings are present on page
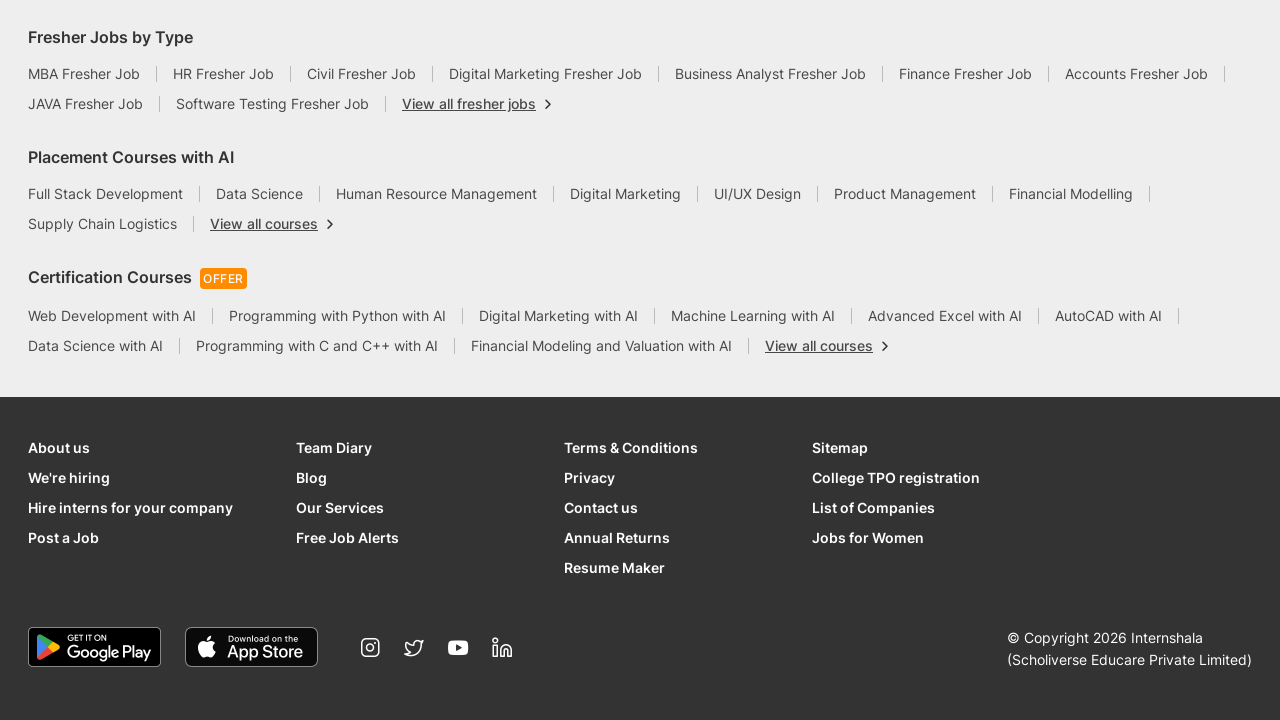

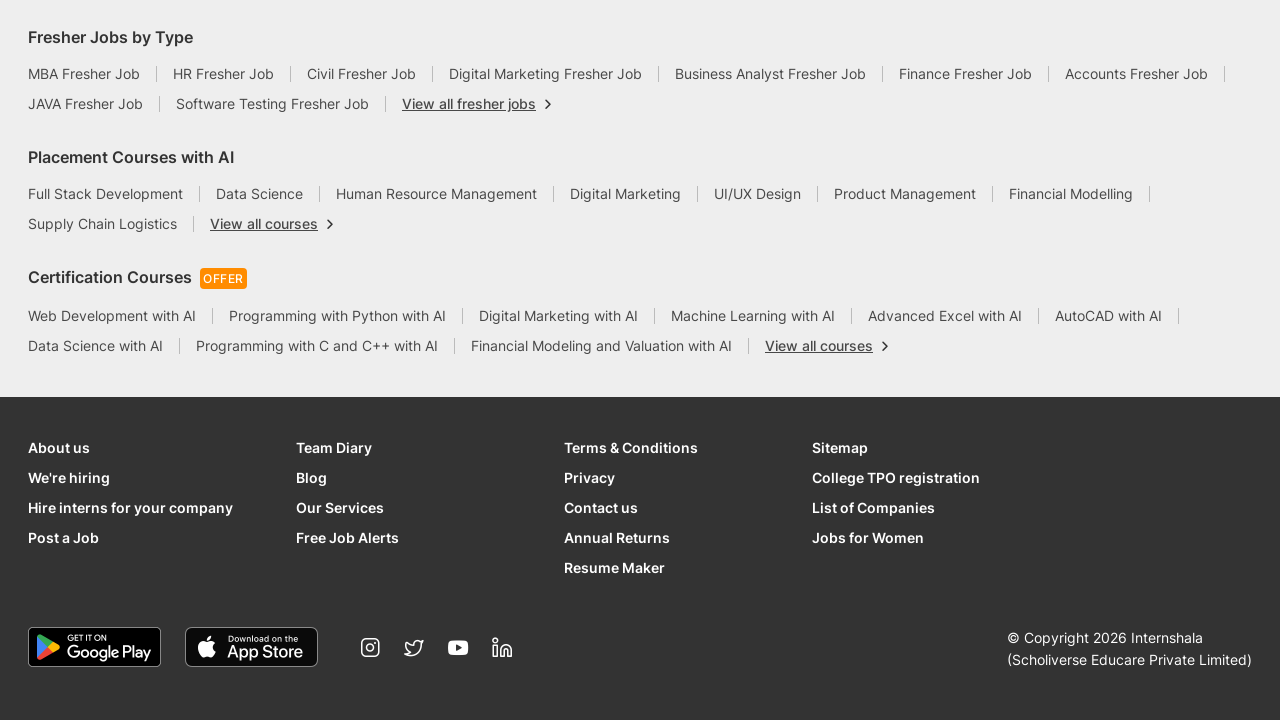